Tests marking all todo items as completed using the toggle-all checkbox.

Starting URL: https://demo.playwright.dev/todomvc

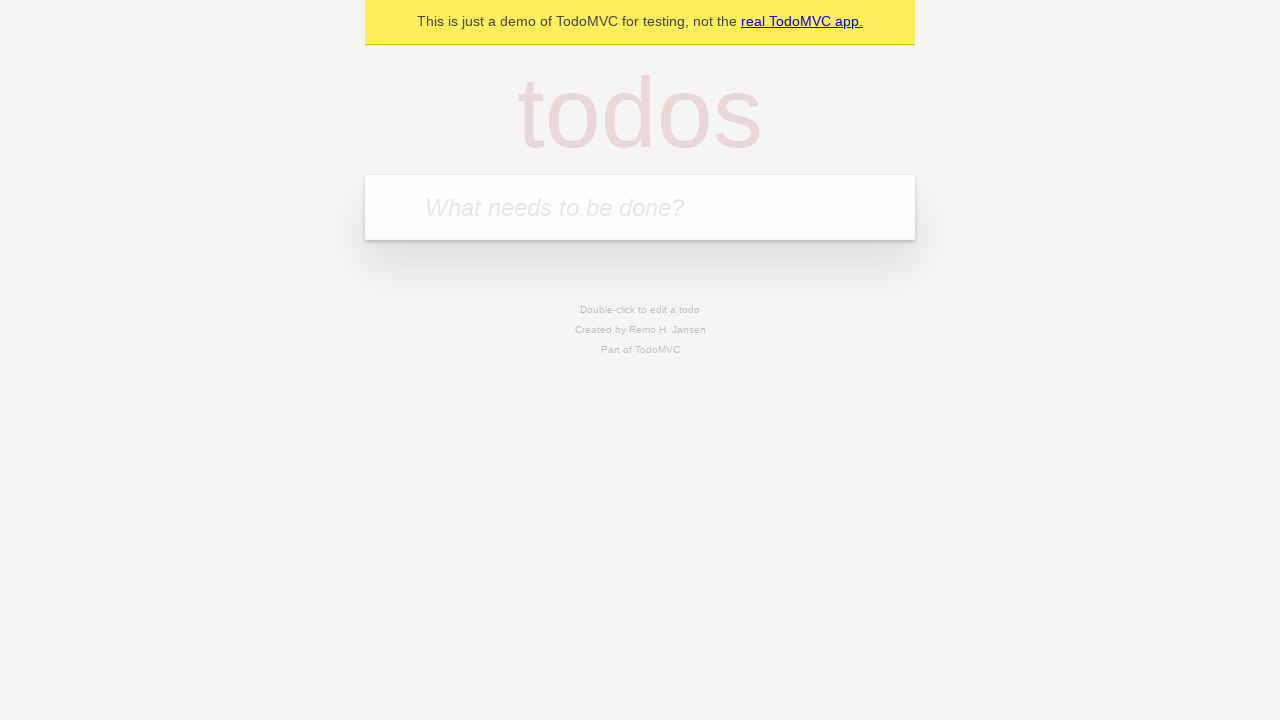

Filled new todo field with 'buy some cheese' on .new-todo
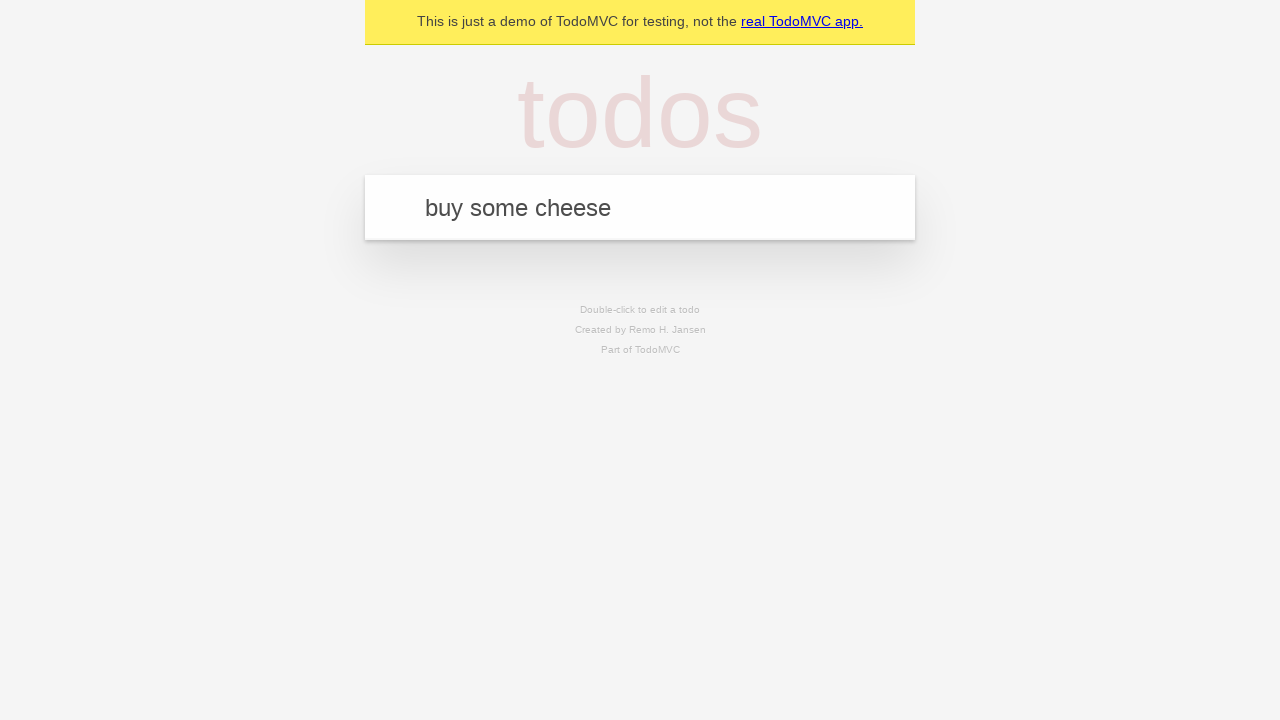

Pressed Enter to add first todo item on .new-todo
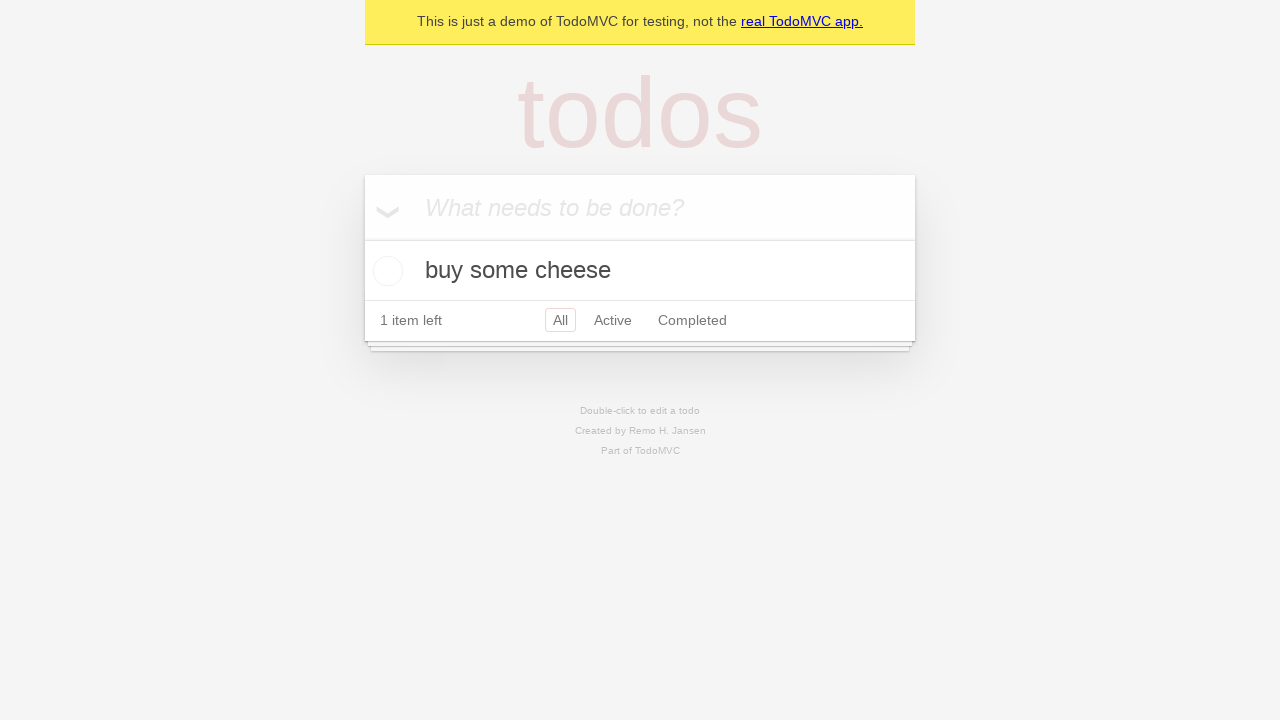

Filled new todo field with 'feed the cat' on .new-todo
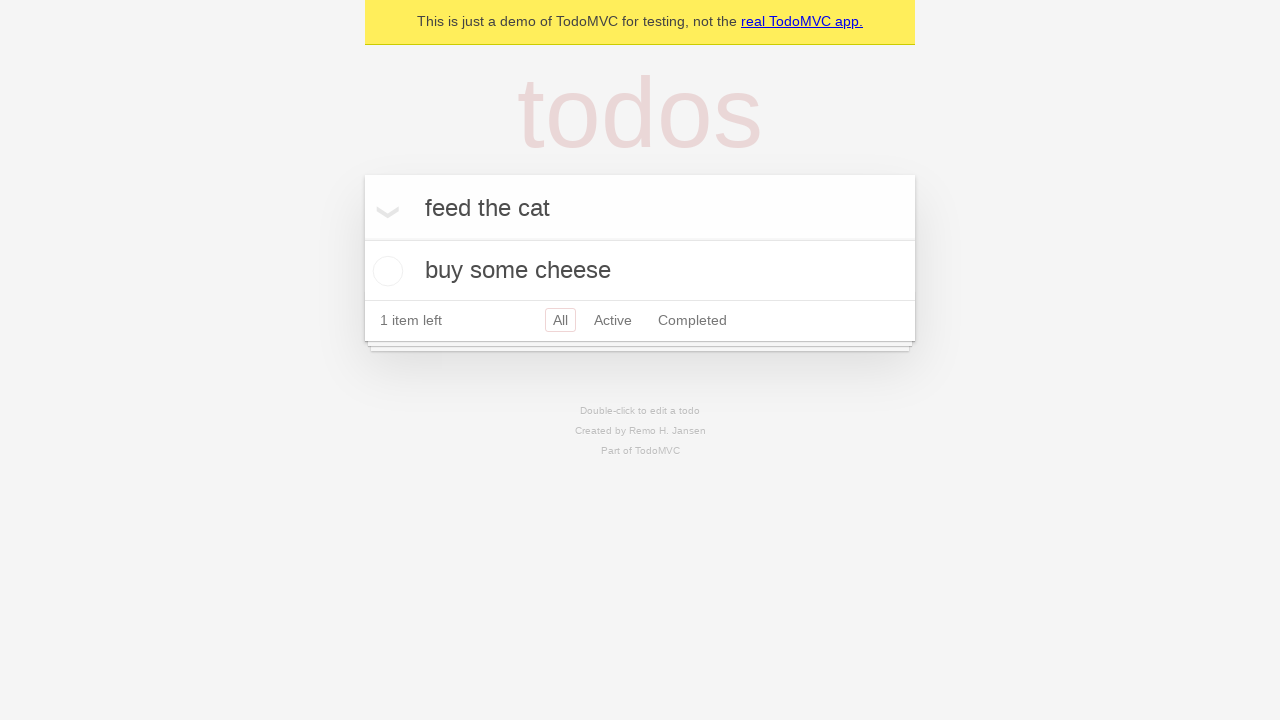

Pressed Enter to add second todo item on .new-todo
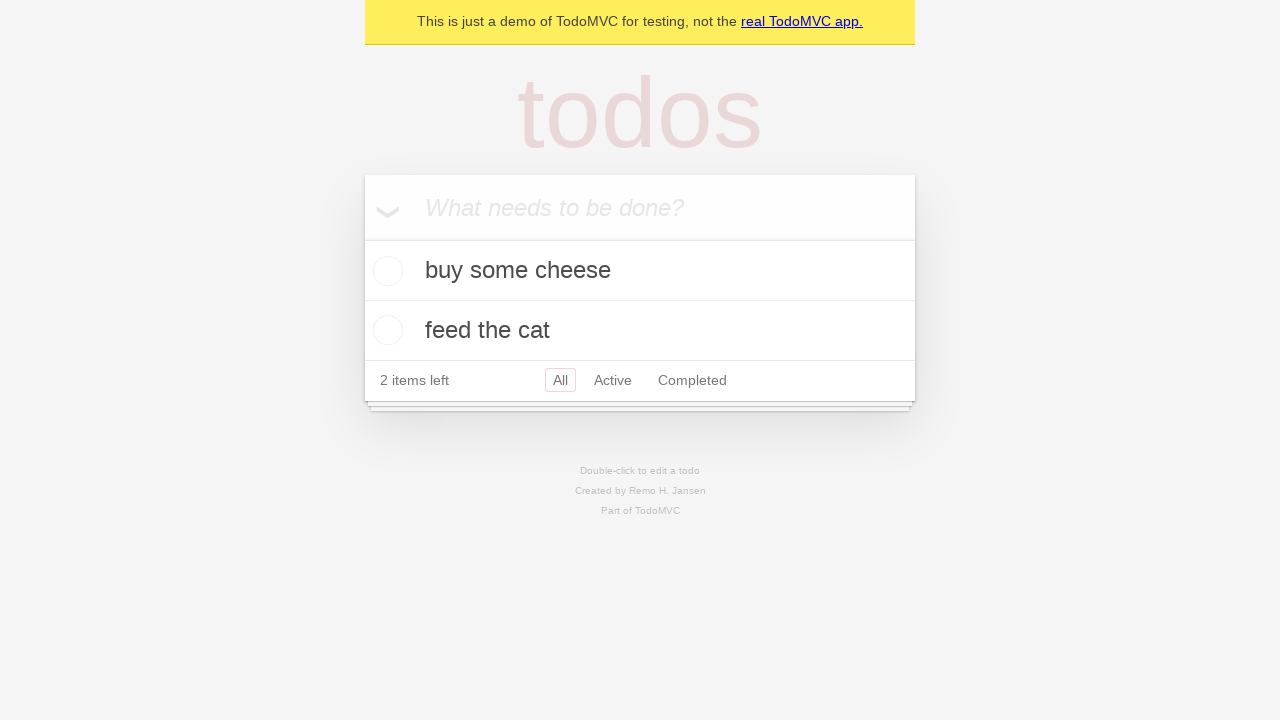

Filled new todo field with 'book a doctors appointment' on .new-todo
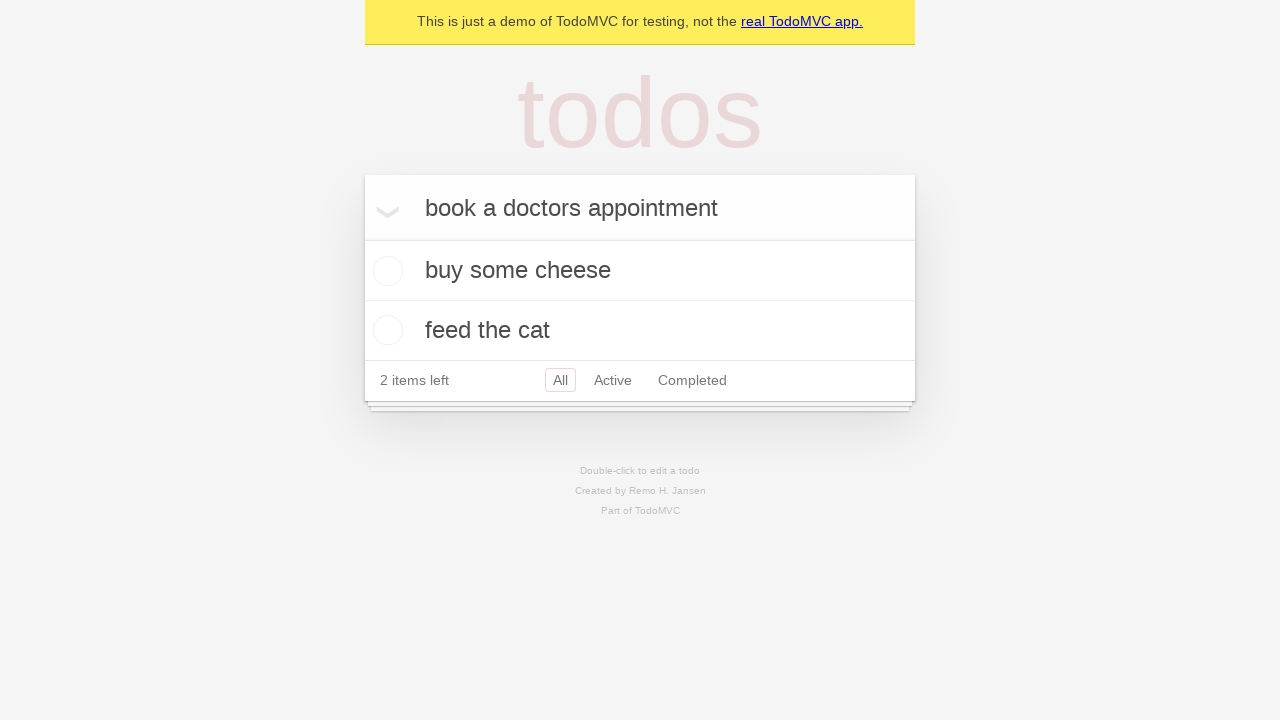

Pressed Enter to add third todo item on .new-todo
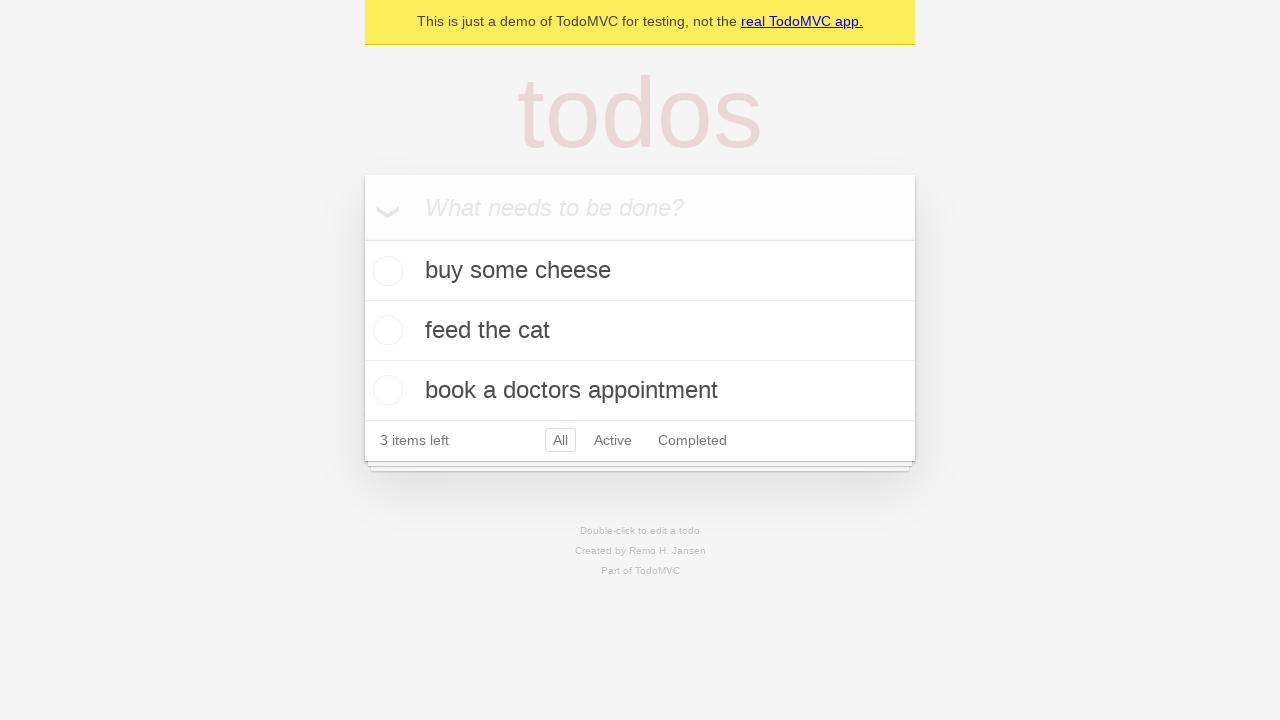

All three todo items loaded in the list
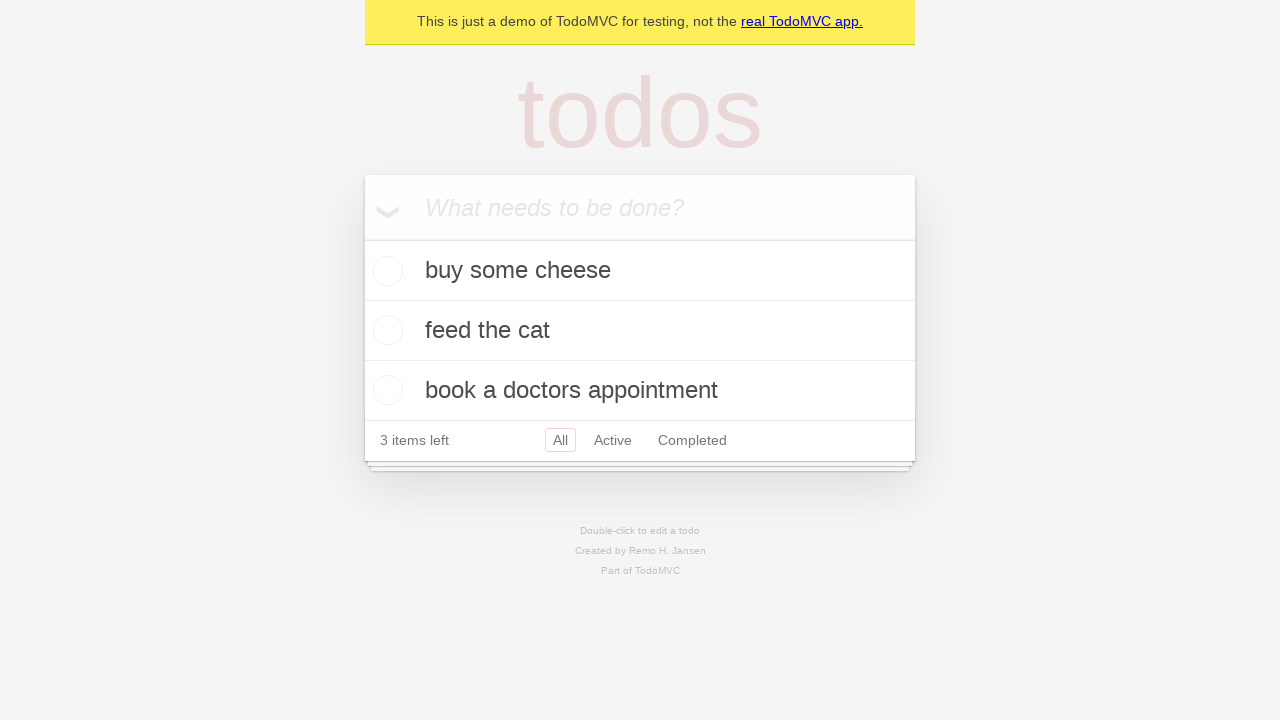

Clicked toggle-all checkbox to mark all items as completed at (362, 238) on .toggle-all
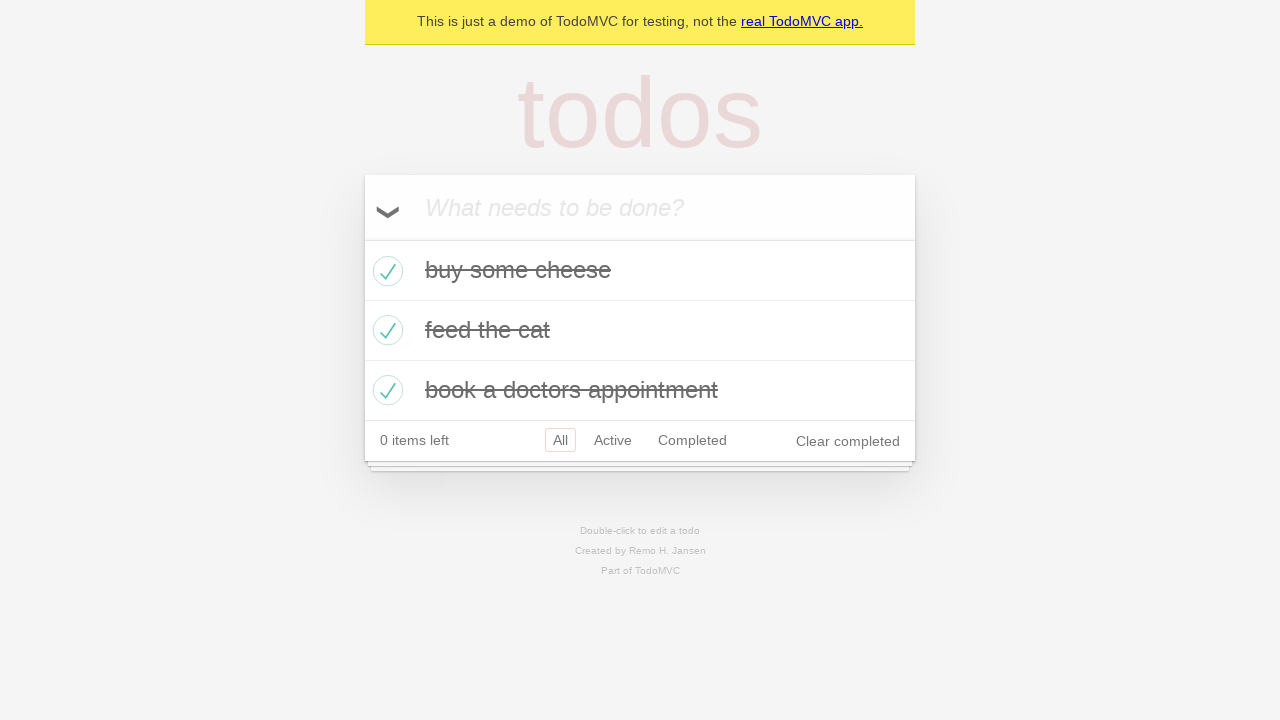

All todo items marked as completed
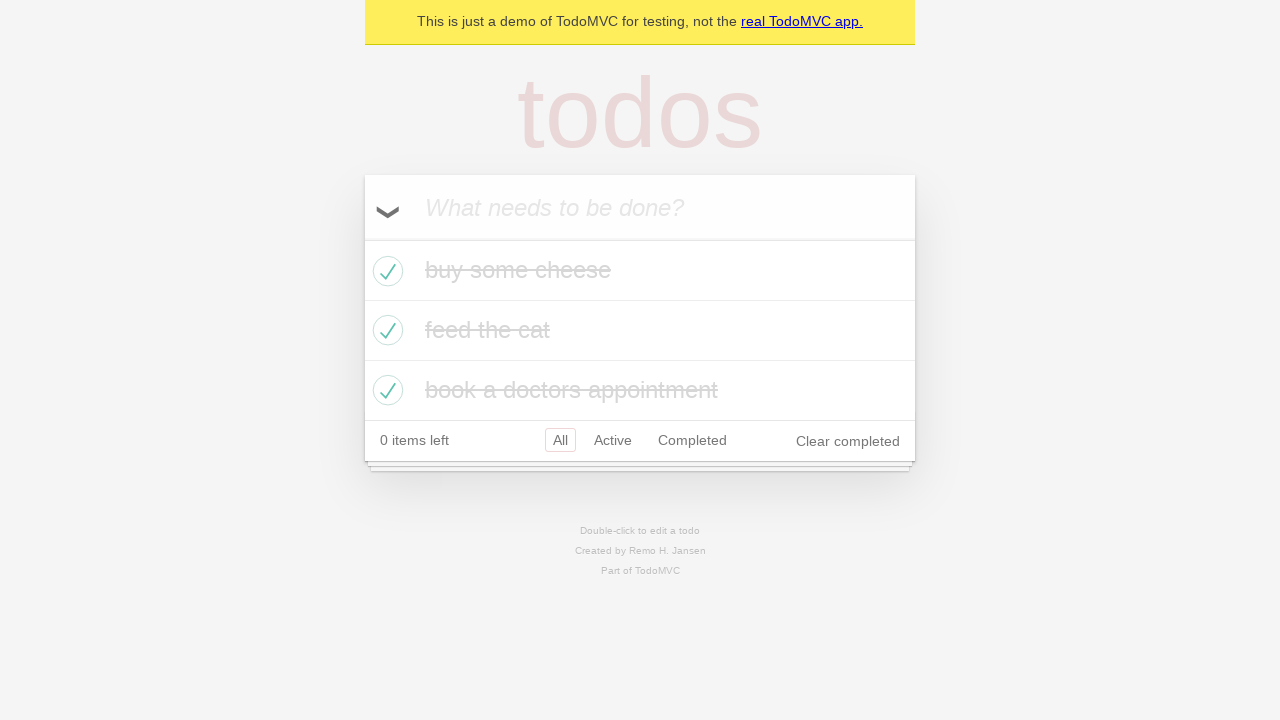

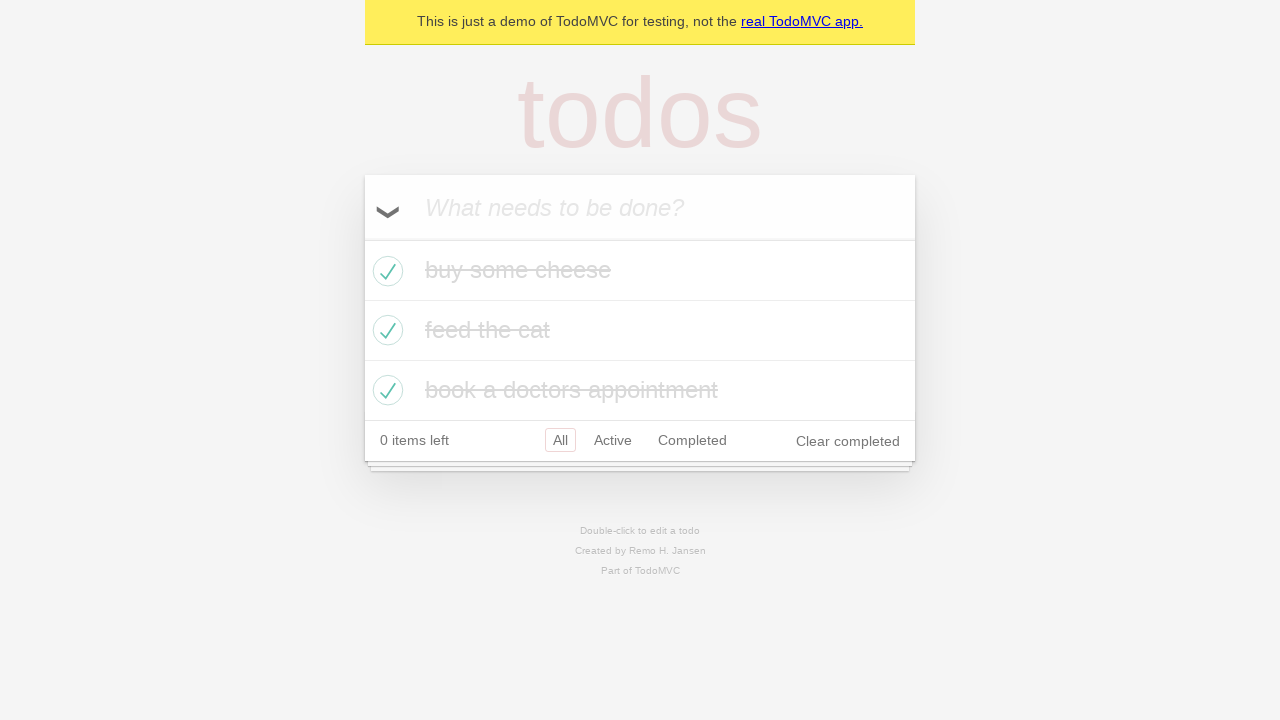